Tests the quantity stepper functionality by clicking the plus and minus buttons on a product and verifying the quantity value changes correctly.

Starting URL: https://rahulshettyacademy.com/seleniumPractise/#/

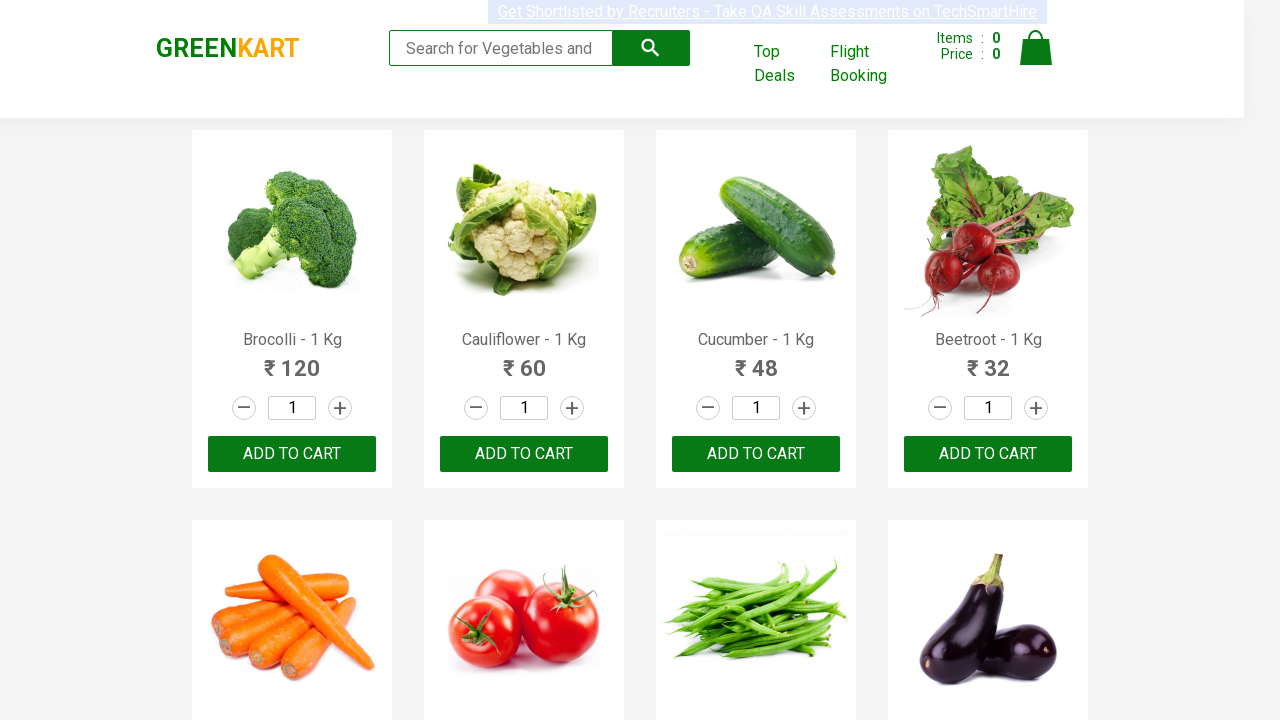

Waited for Brocolli product to be visible
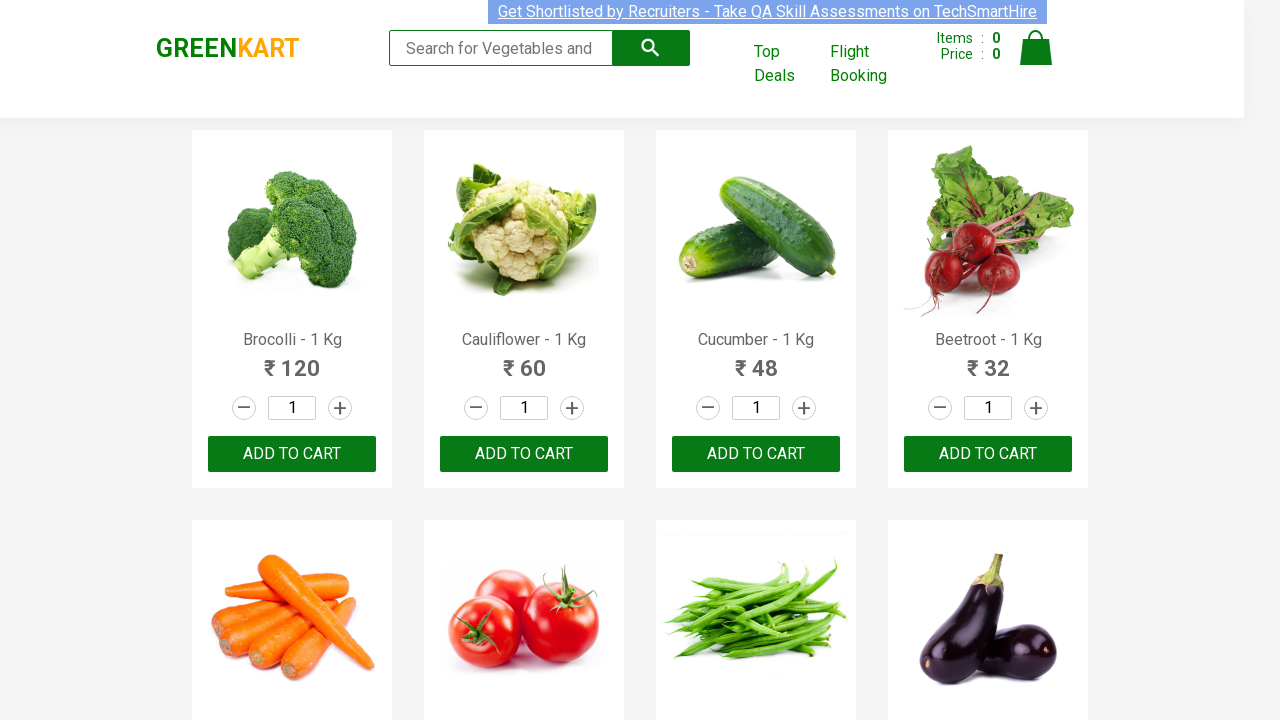

Clicked plus button to increment Brocolli quantity at (340, 408) on .product:has-text("Brocolli") .increment
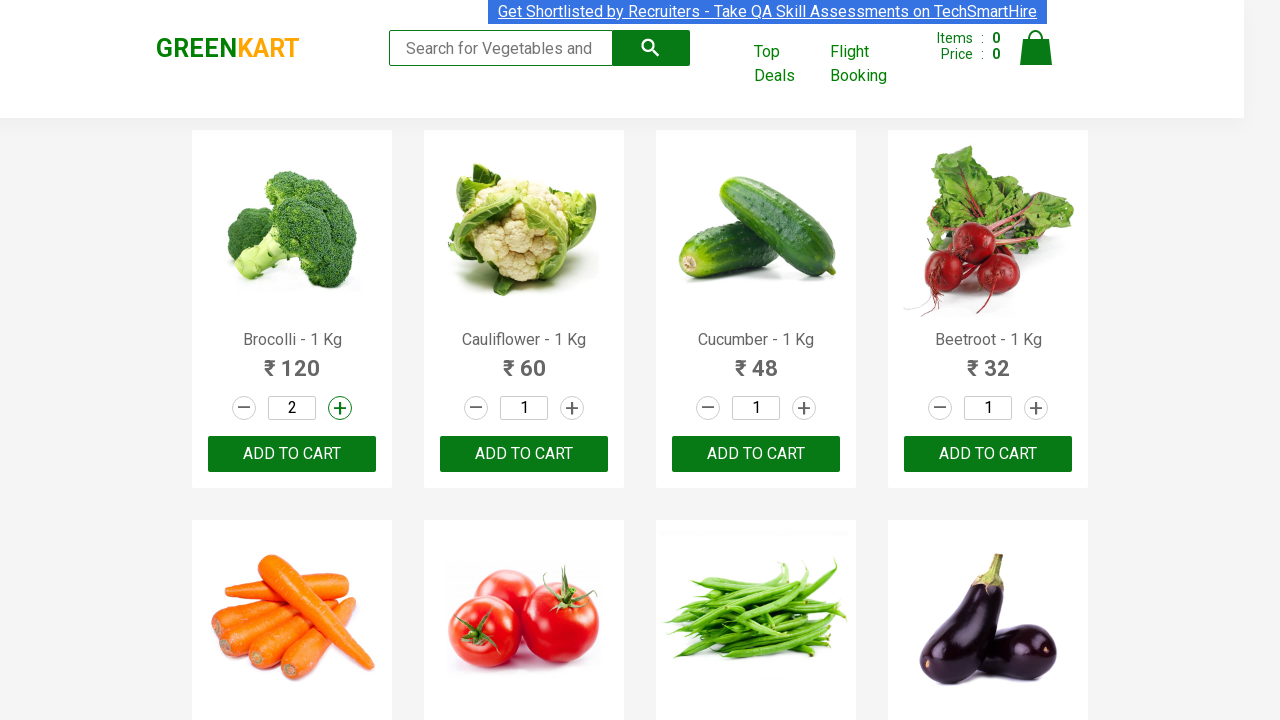

Clicked minus button to decrement Brocolli quantity at (244, 408) on .product:has-text("Brocolli") .decrement
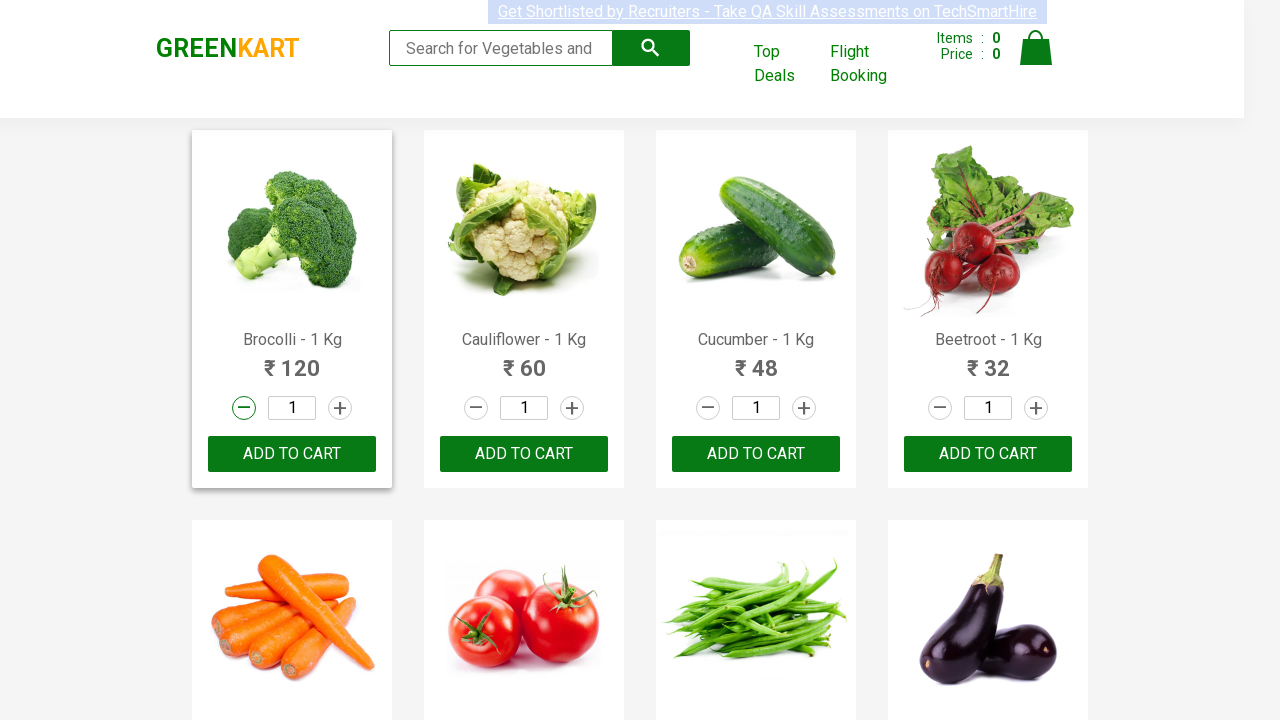

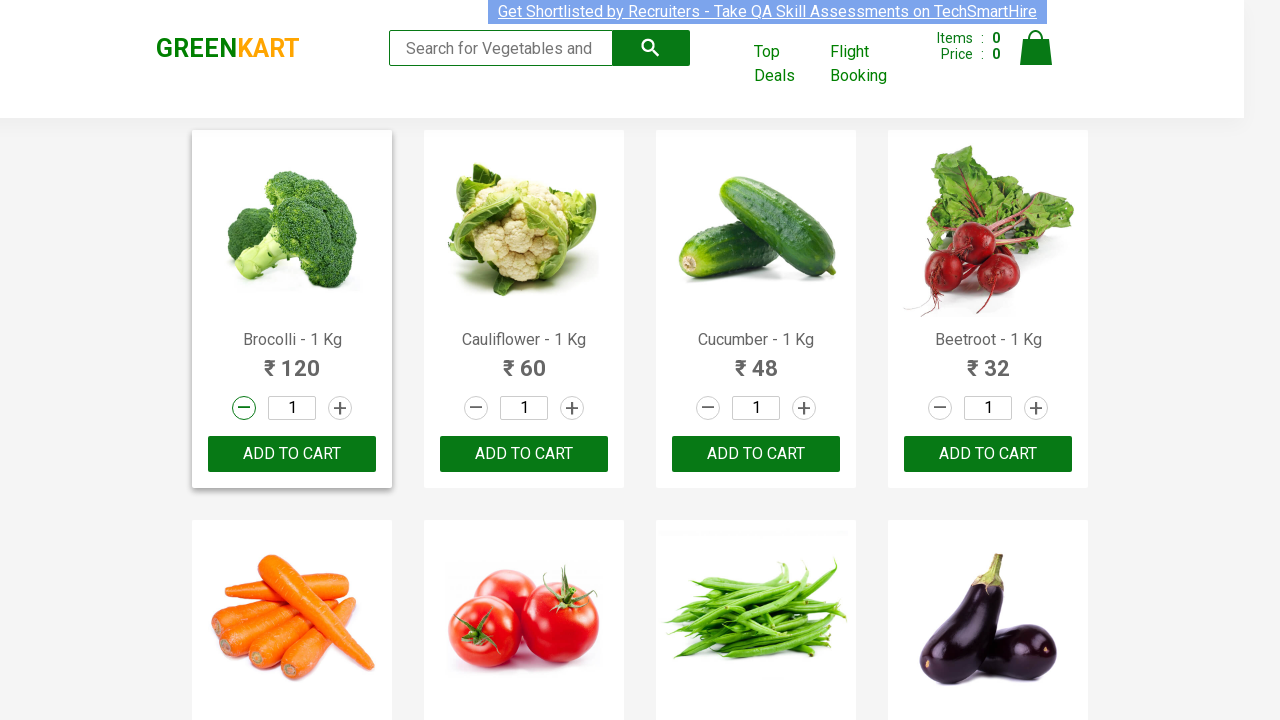